Tests that single character todos are not allowed to be added

Starting URL: https://todomvc.com/examples/react/dist/

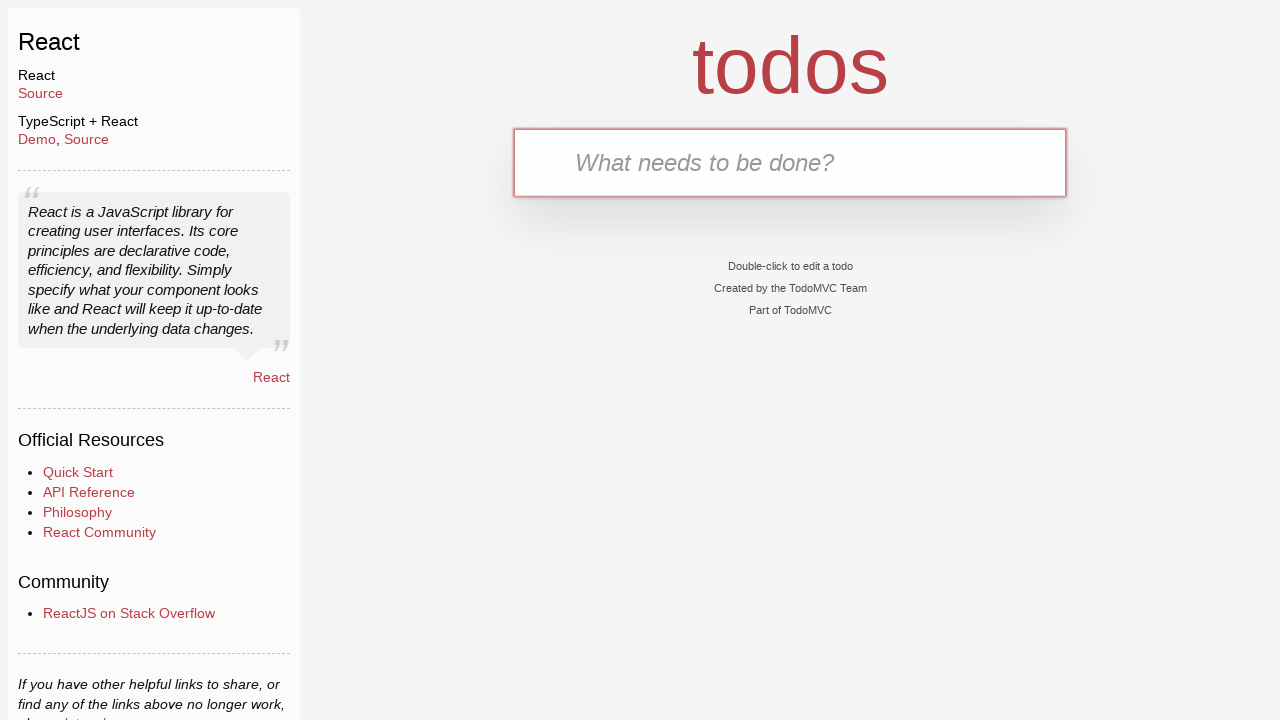

Filled new todo input with single character 'a' on .new-todo
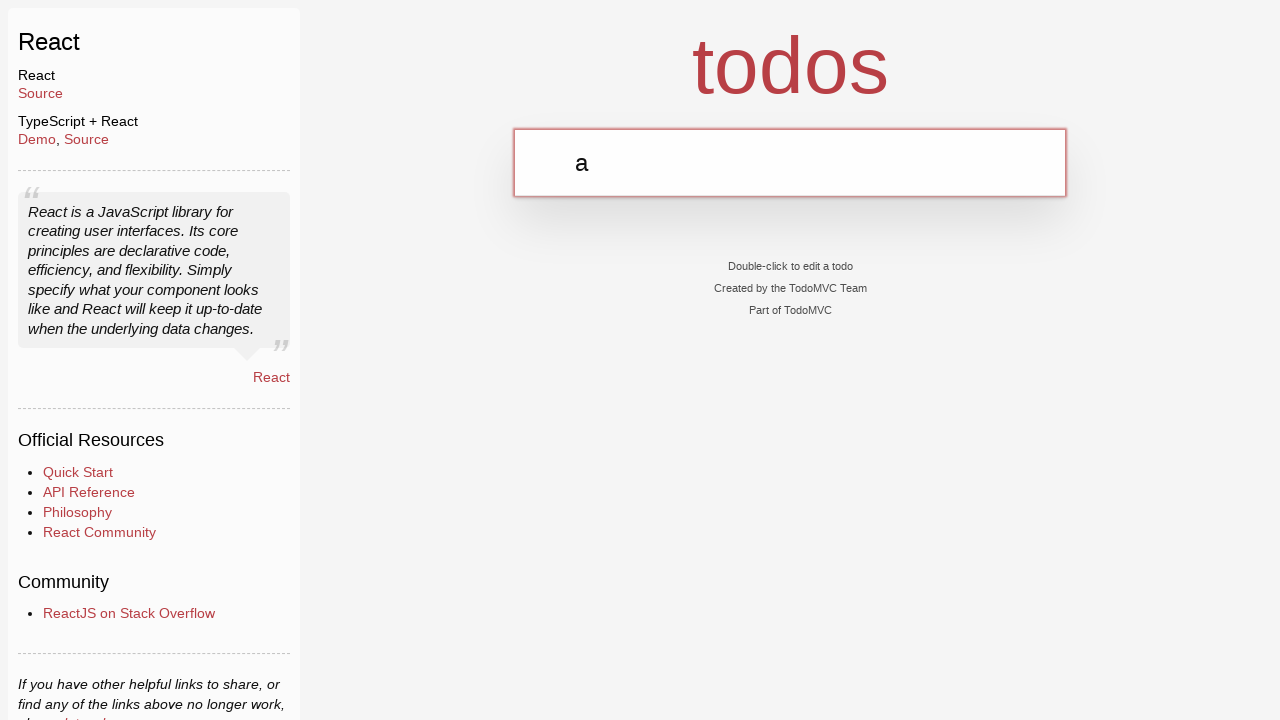

Pressed Enter to attempt adding single character todo on .new-todo
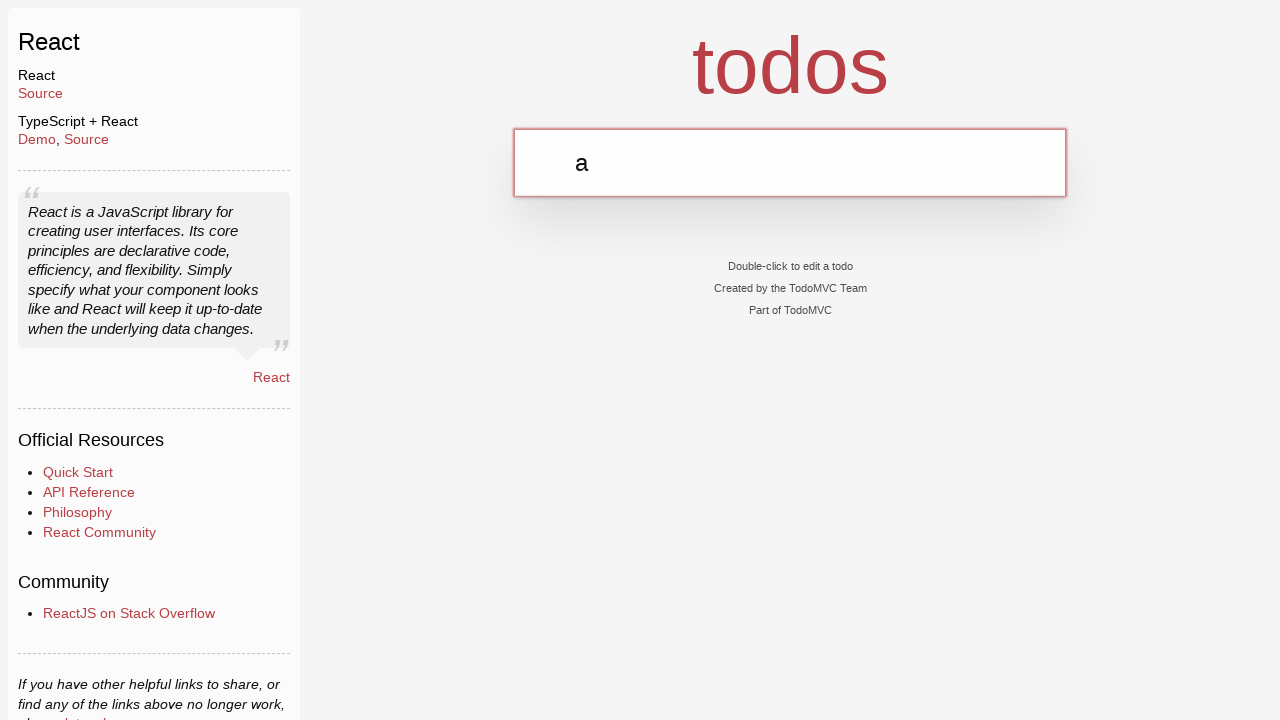

Verified that new todo input field still exists (single character todo was not added)
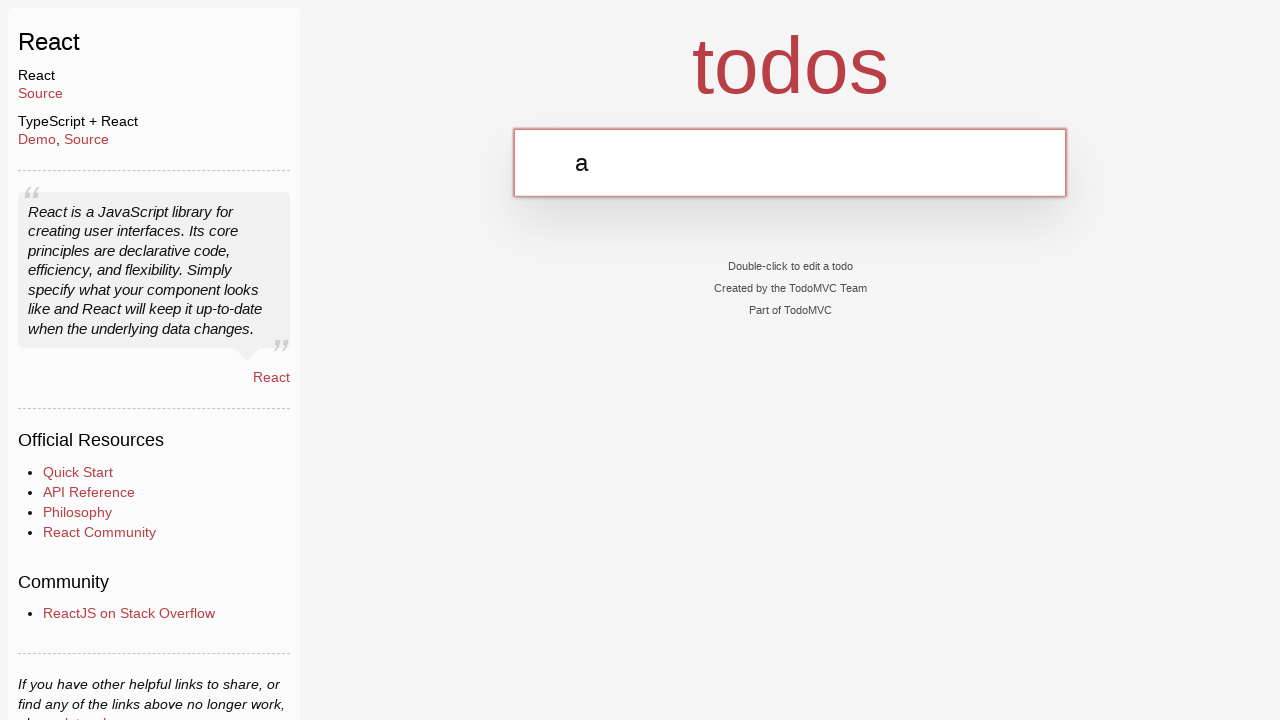

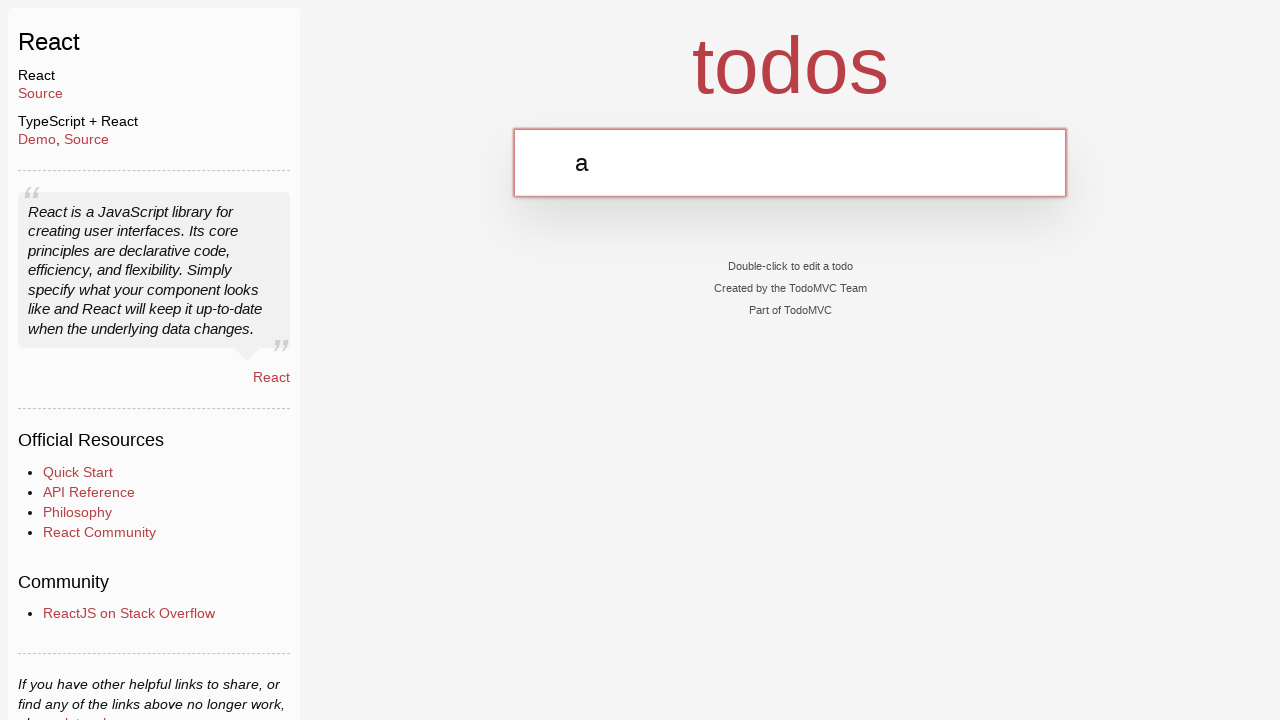